Tests JavaScript prompt alert functionality by clicking the prompt button, entering text into the alert input box, accepting it, and verifying the result text displayed on the page

Starting URL: https://the-internet.herokuapp.com/javascript_alerts

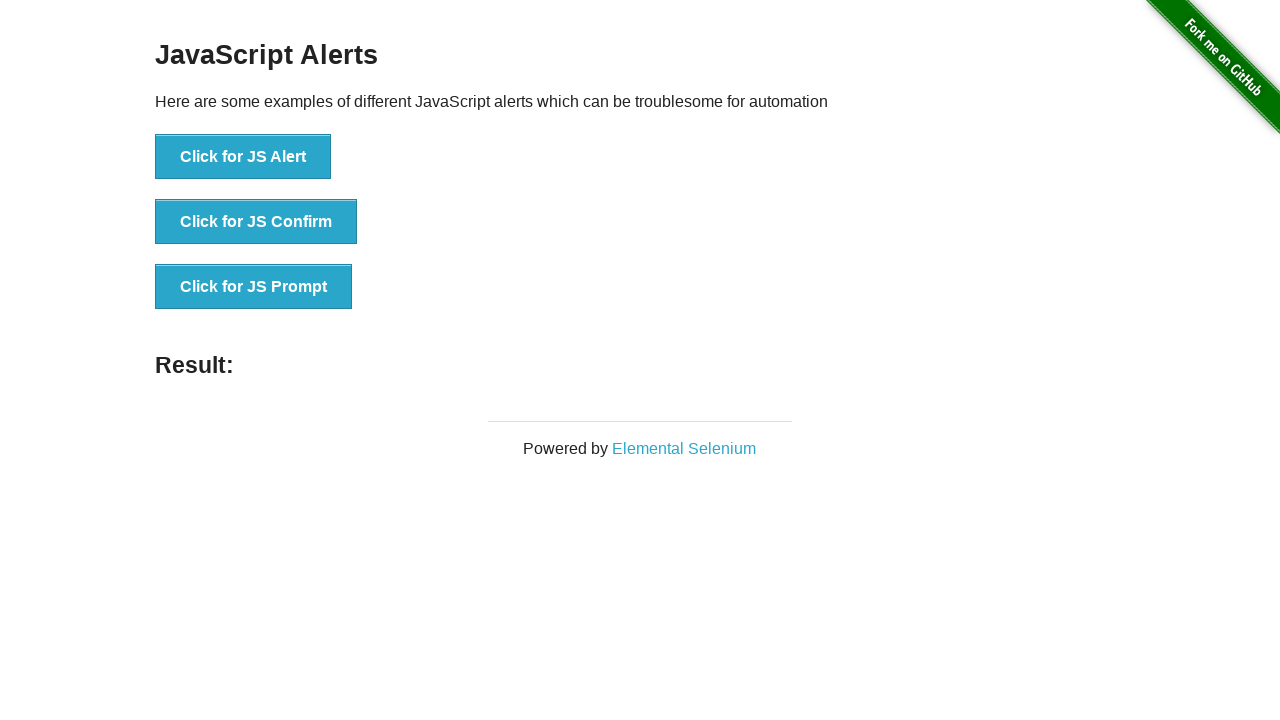

Clicked the JS Prompt button to trigger alert at (254, 287) on xpath=//button[text() = 'Click for JS Prompt']
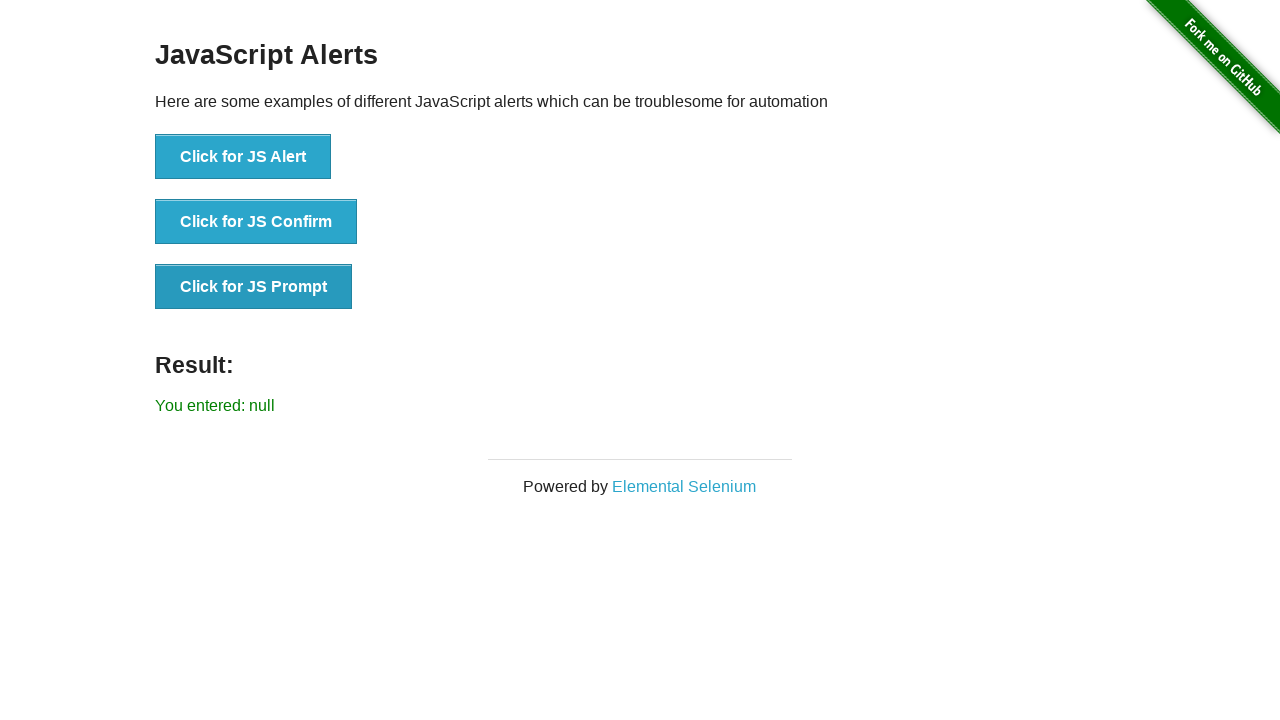

Set up dialog handler to accept prompt with 'Welcome' text
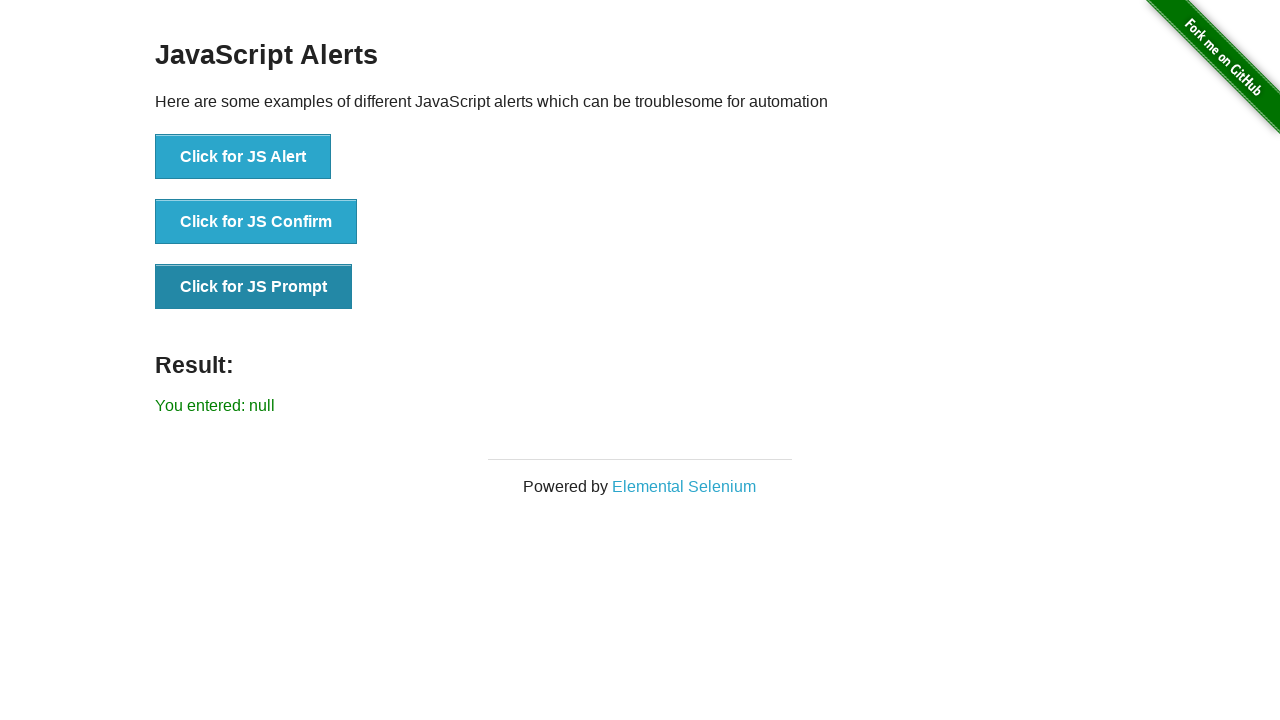

Result text element loaded on the page
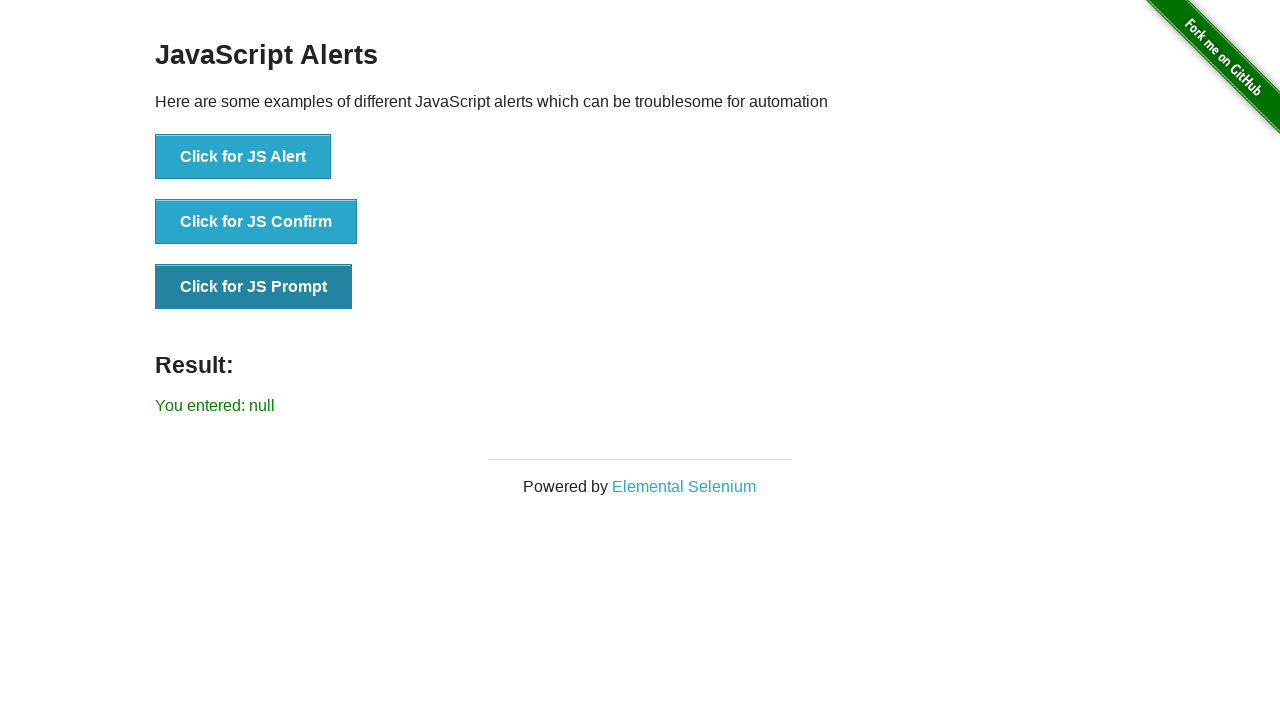

Retrieved result text from the page
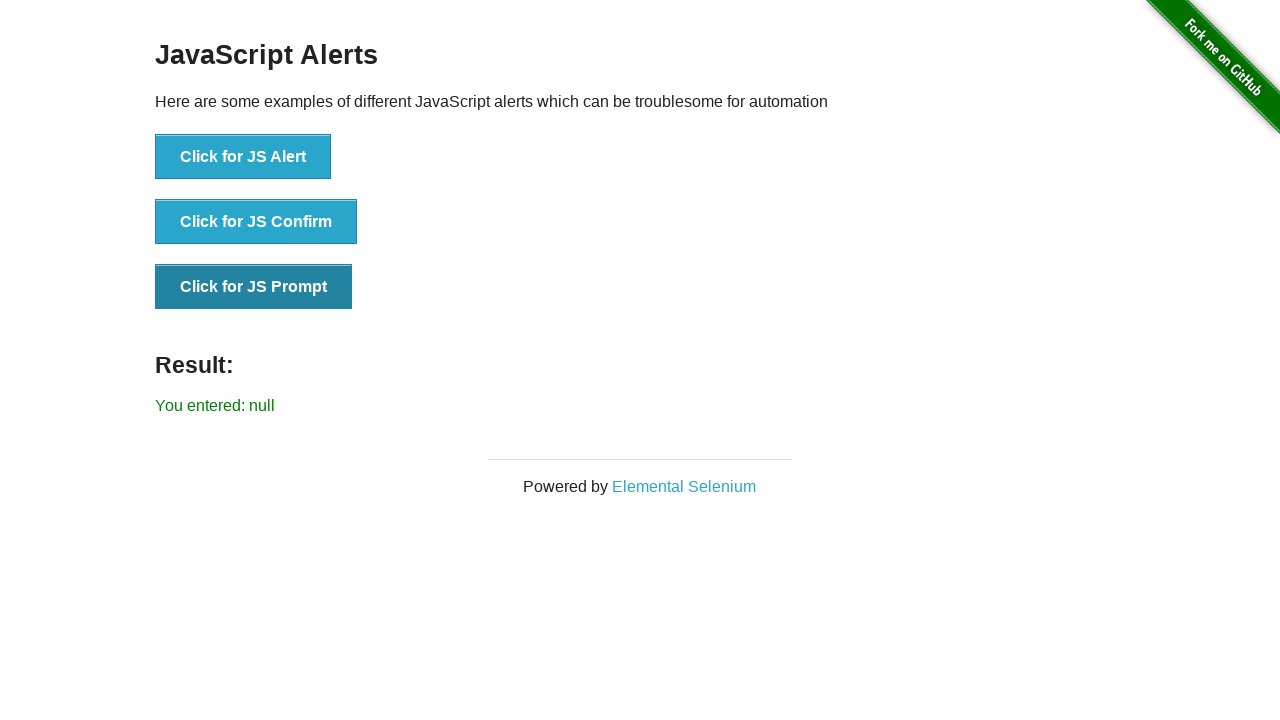

Test failed: result text does not match expected value
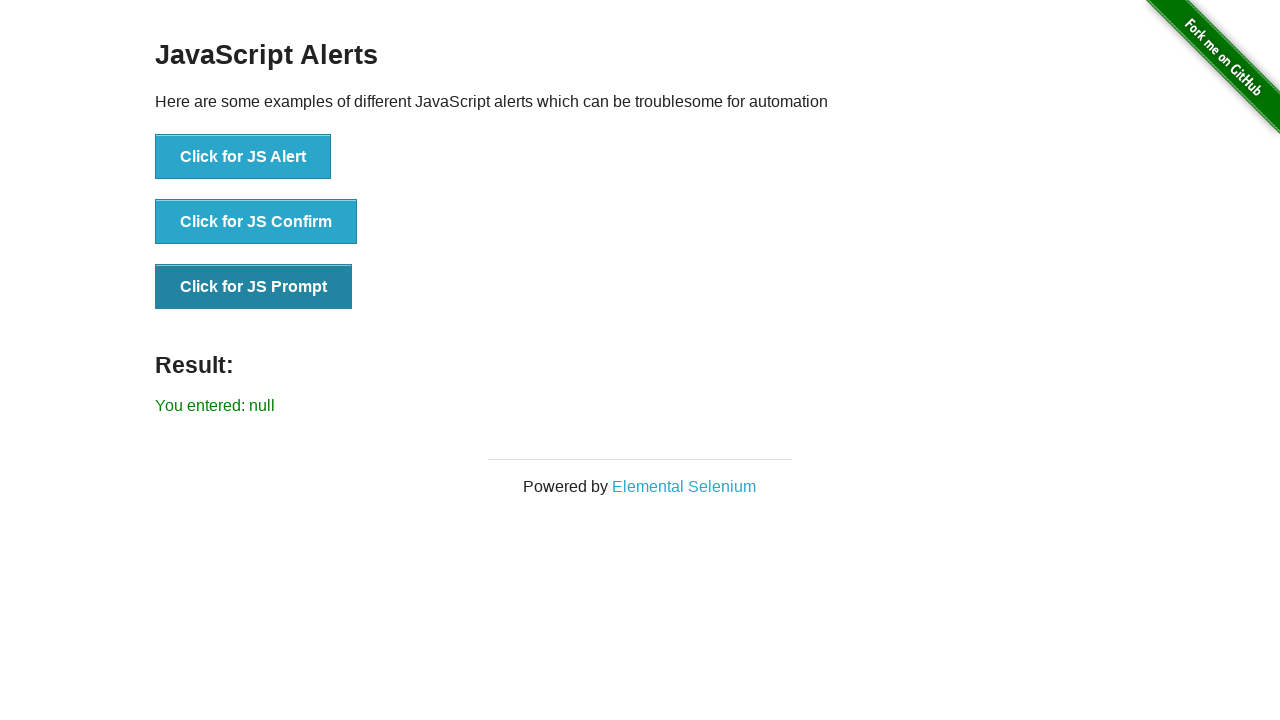

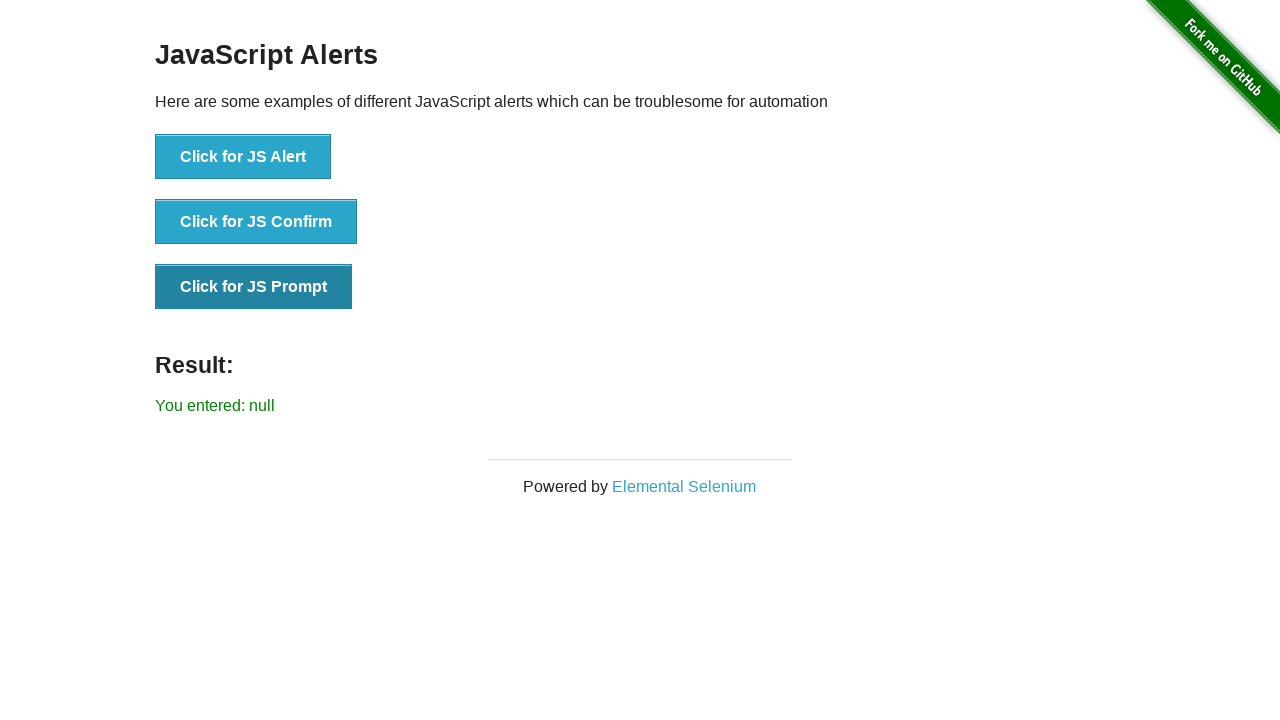